Tests zero cent/money field with alphanumeric data to verify formatting behavior

Starting URL: https://vanilla-masker.github.io/vanilla-masker/demo.html

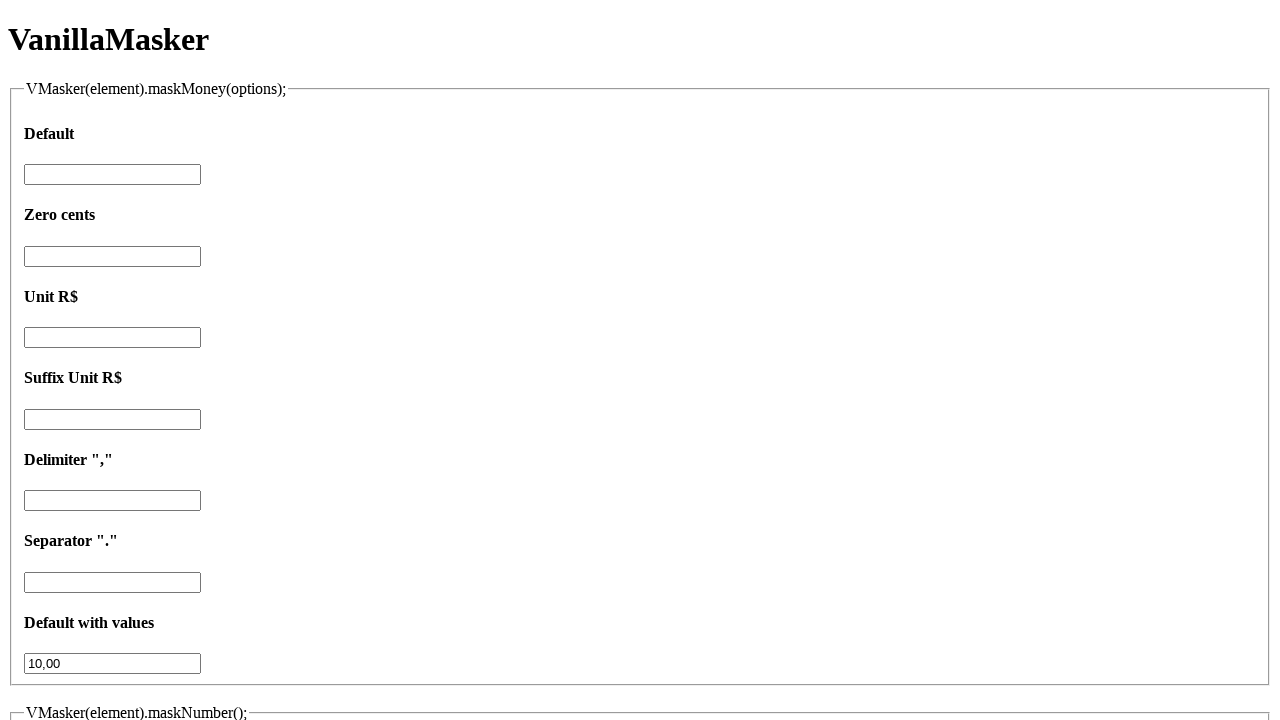

Navigated to http://qa.skillbox.ru/module16/maincatalog/
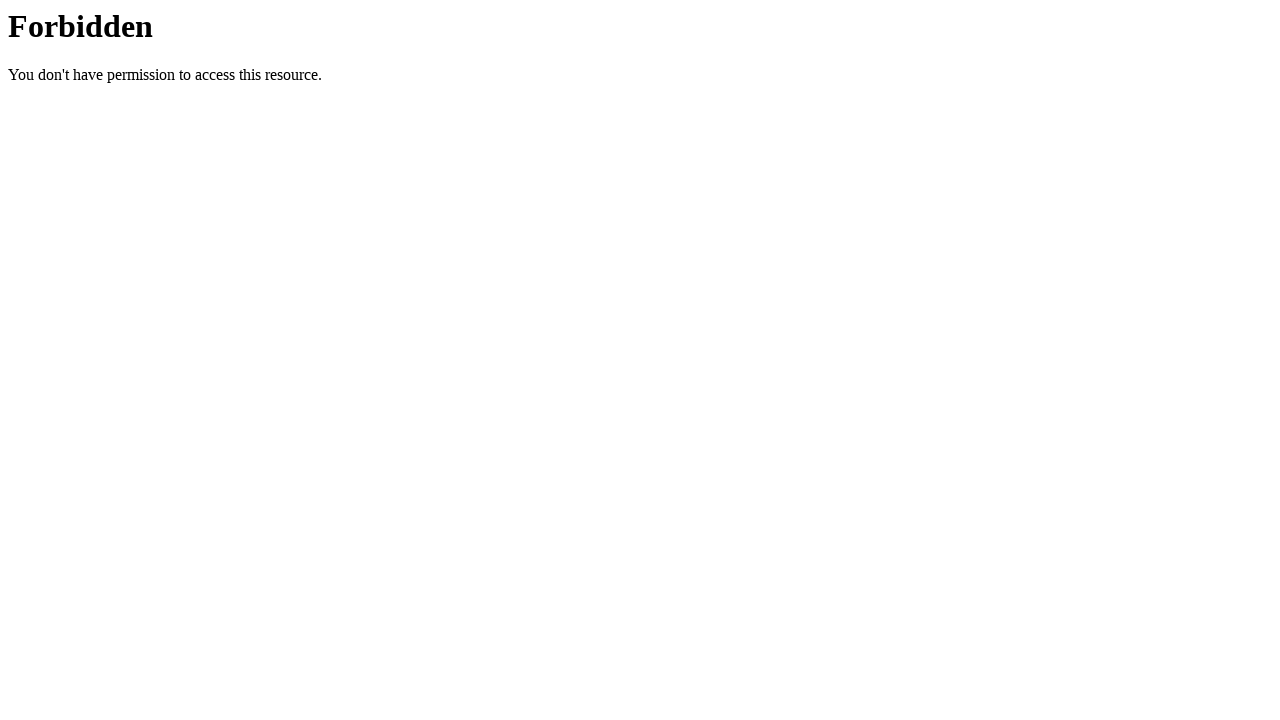

Located all div elements that are descendants of div.pageCreate__cards at any level
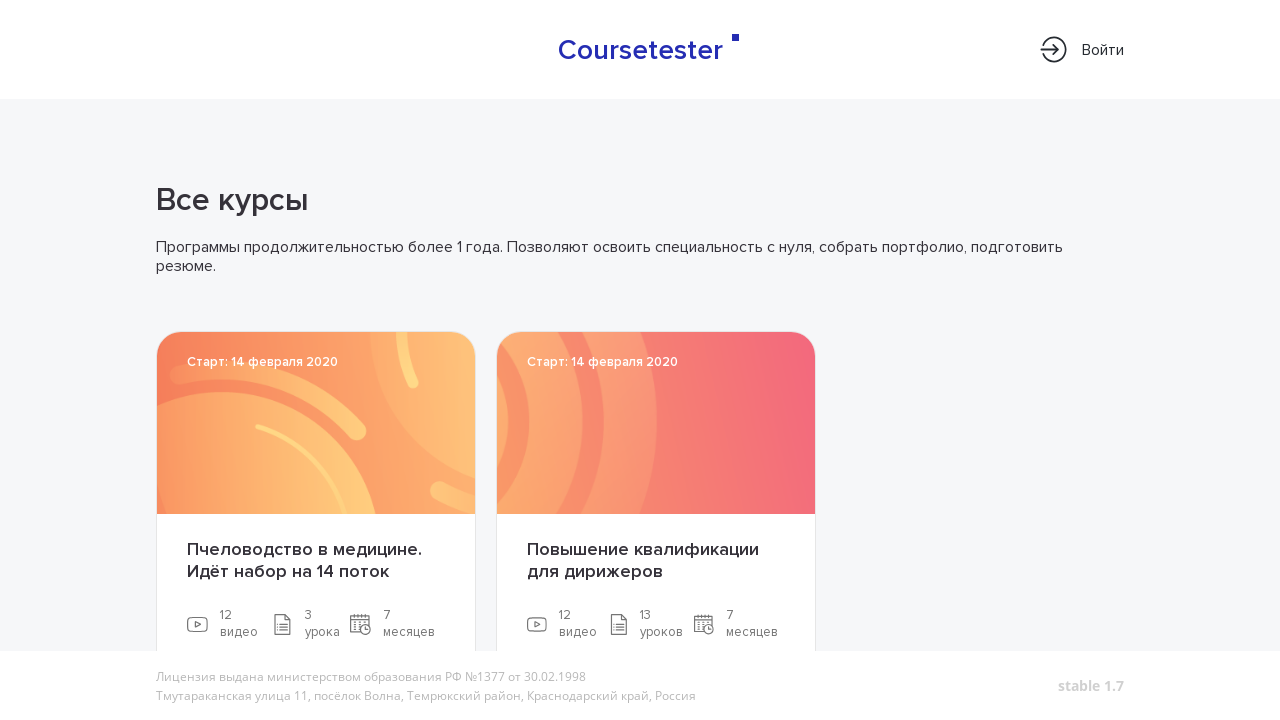

Verified that exactly 72 div elements are descendants of div.pageCreate__cards (found 72)
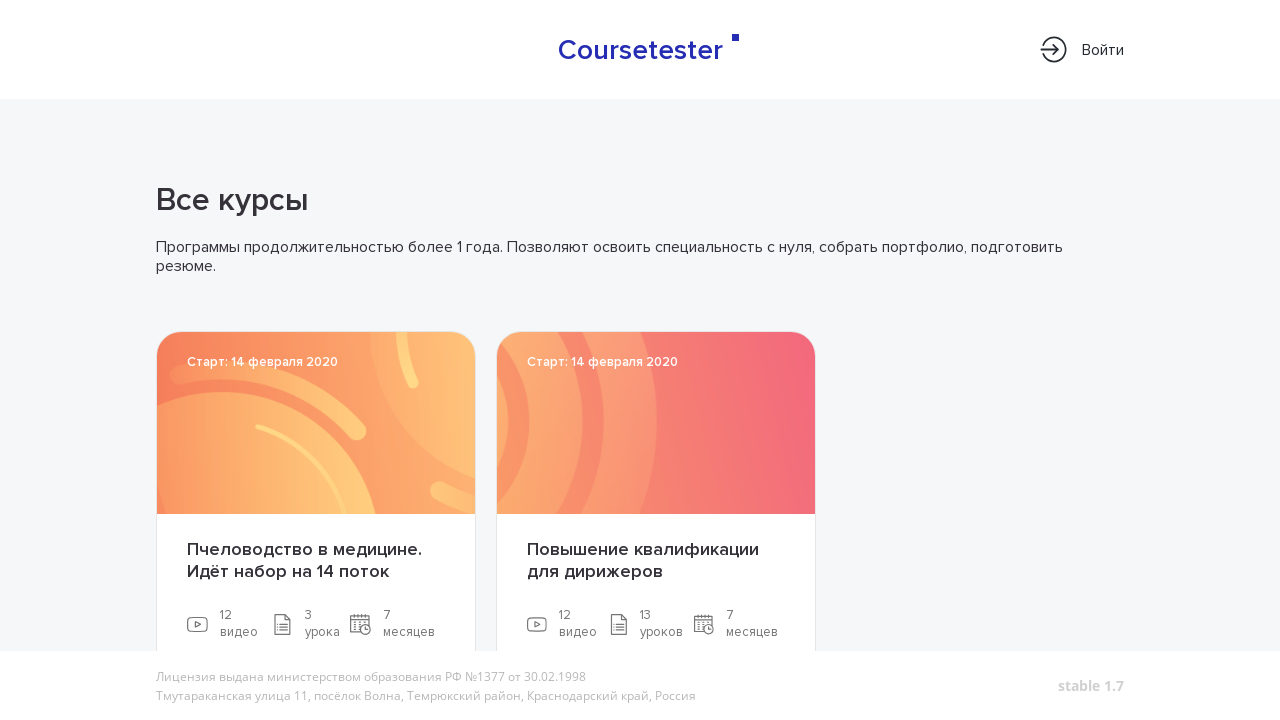

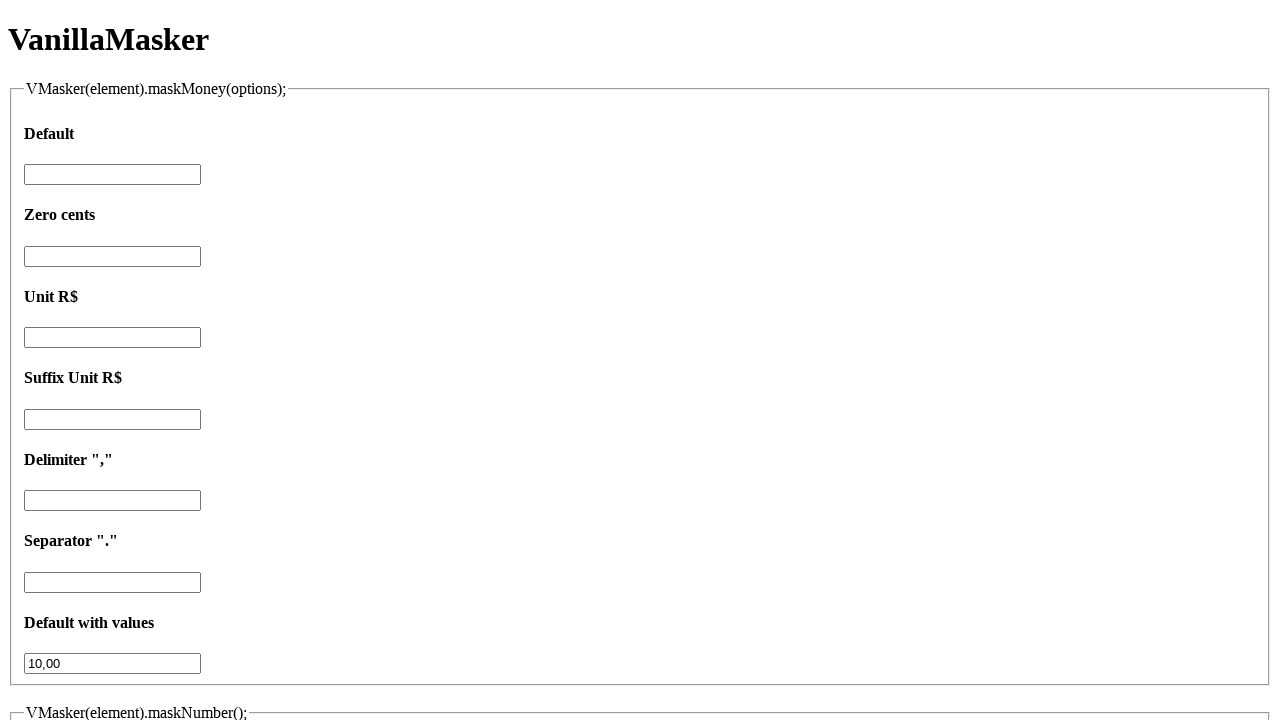